Navigates to a cryptocurrency widget page and waits for the TradingView chart iframe to load, verifying that the page renders correctly.

Starting URL: https://jacobhsu.github.io/altfins-widgets/ETH#1H

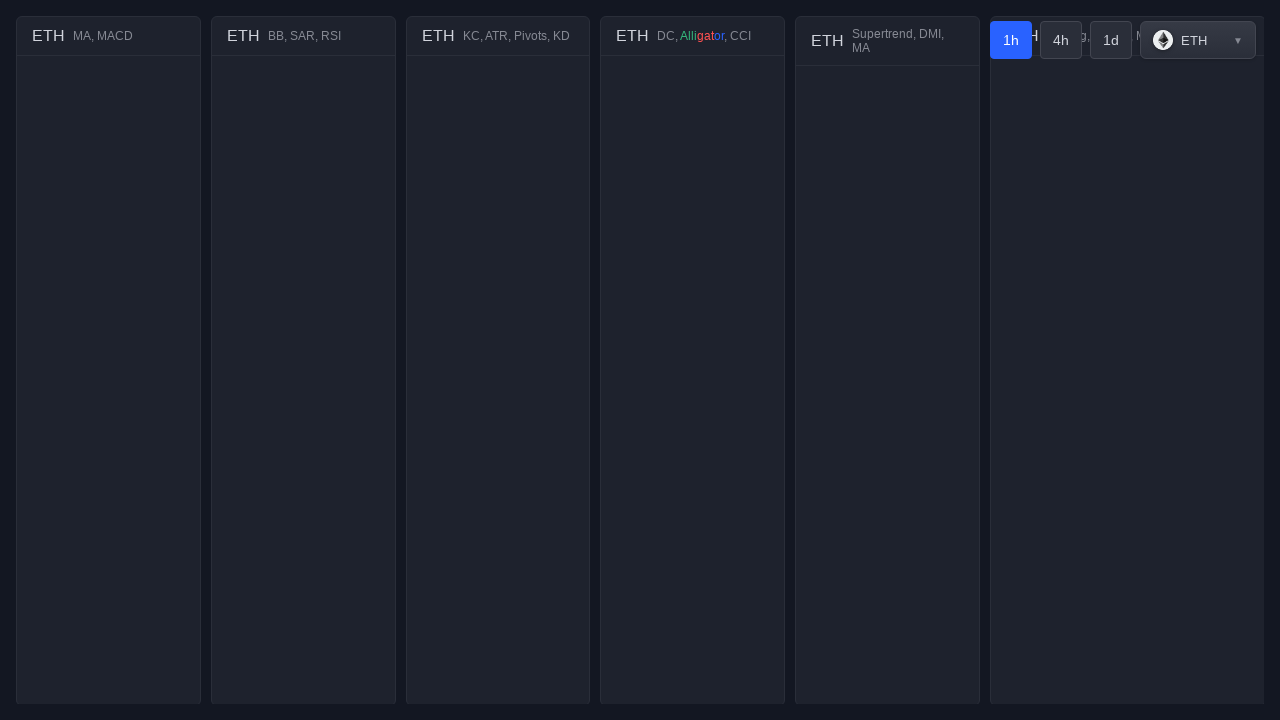

Navigated to cryptocurrency widget page for ETH 1H chart
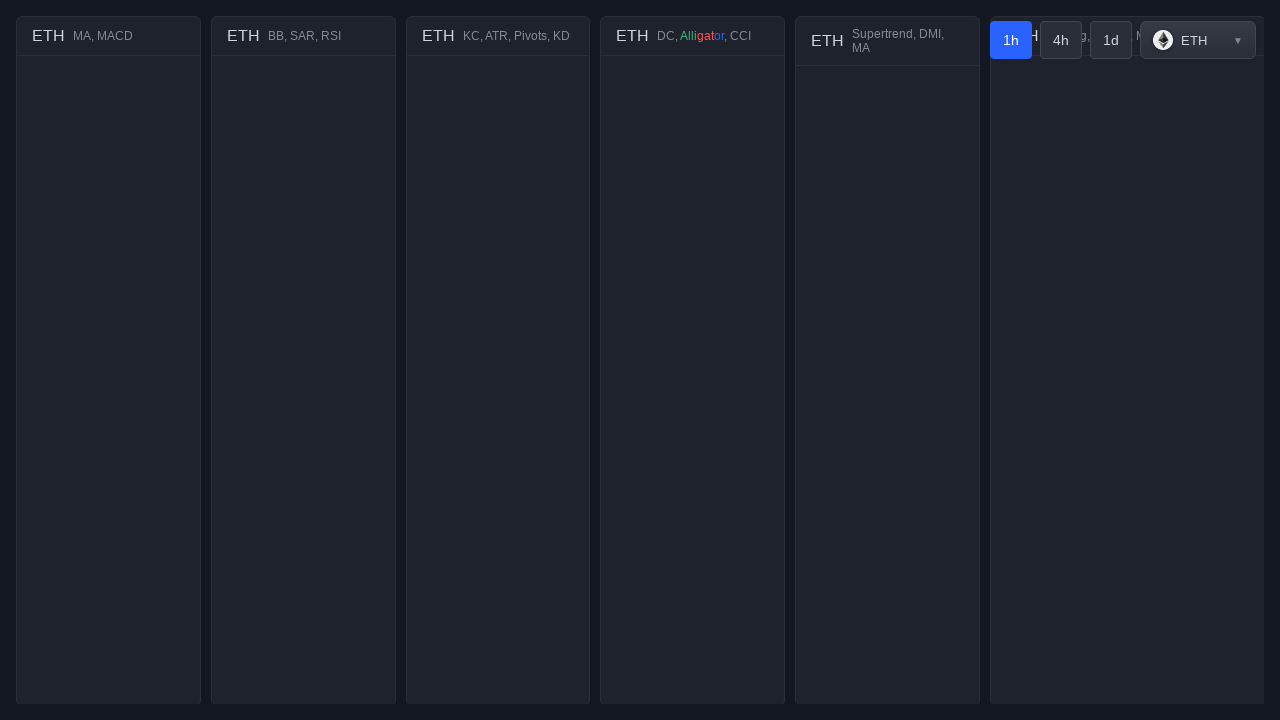

Page reached networkidle state
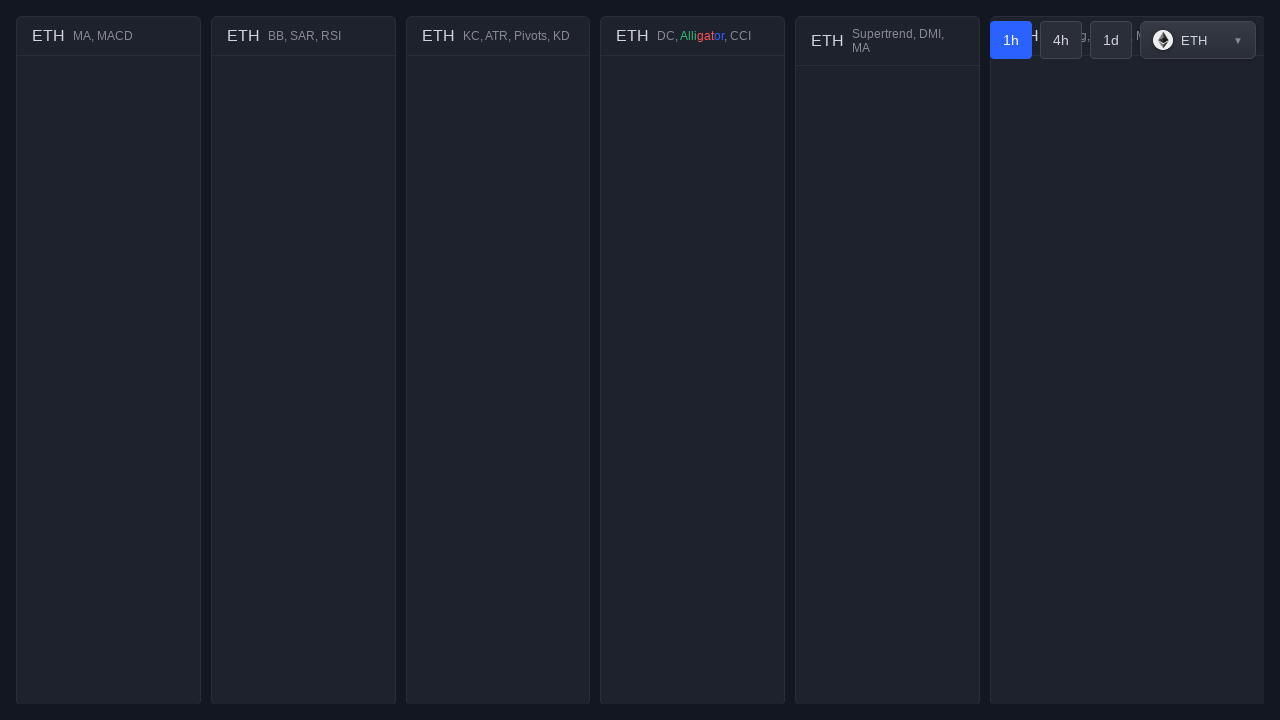

TradingView chart iframe element detected
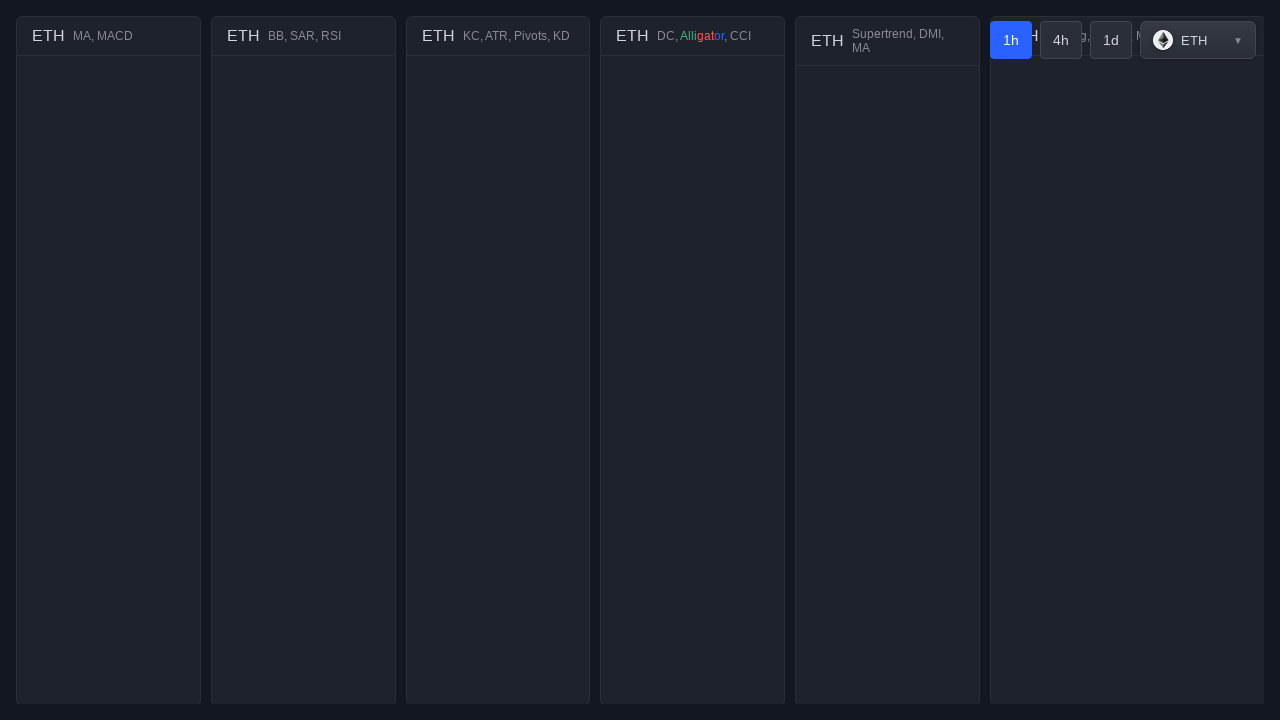

Waited 5 seconds for chart to fully render
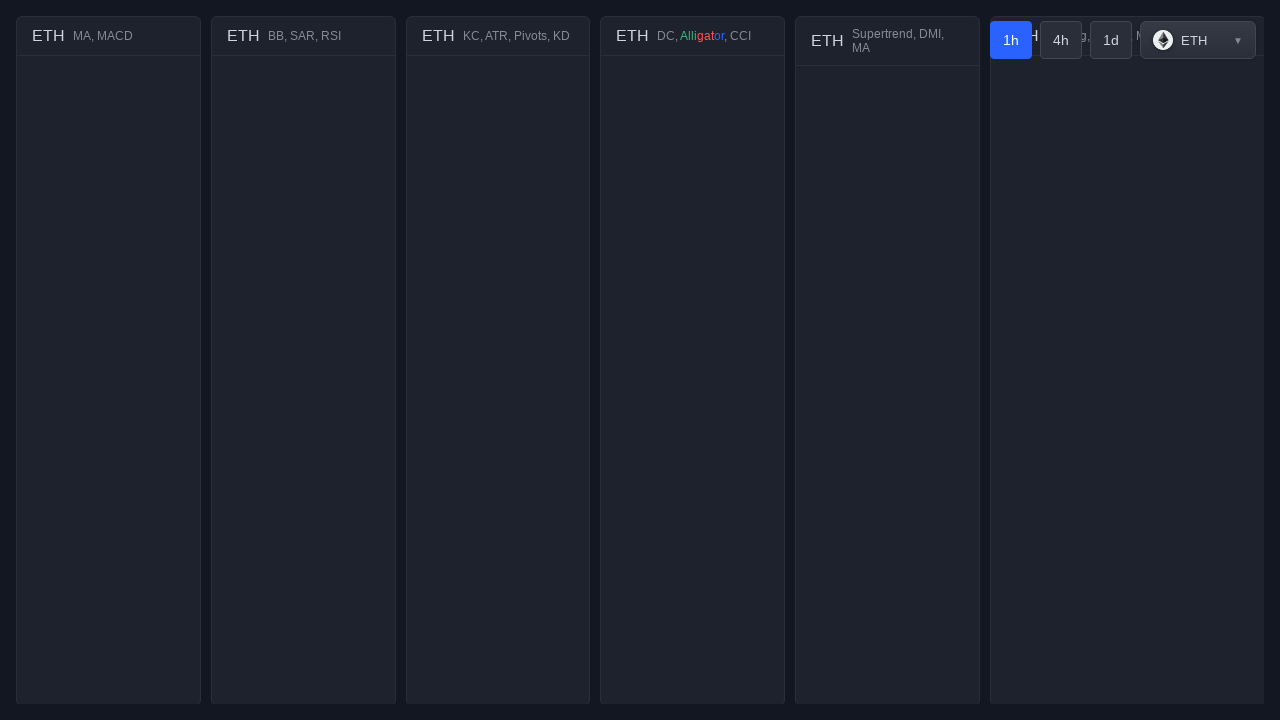

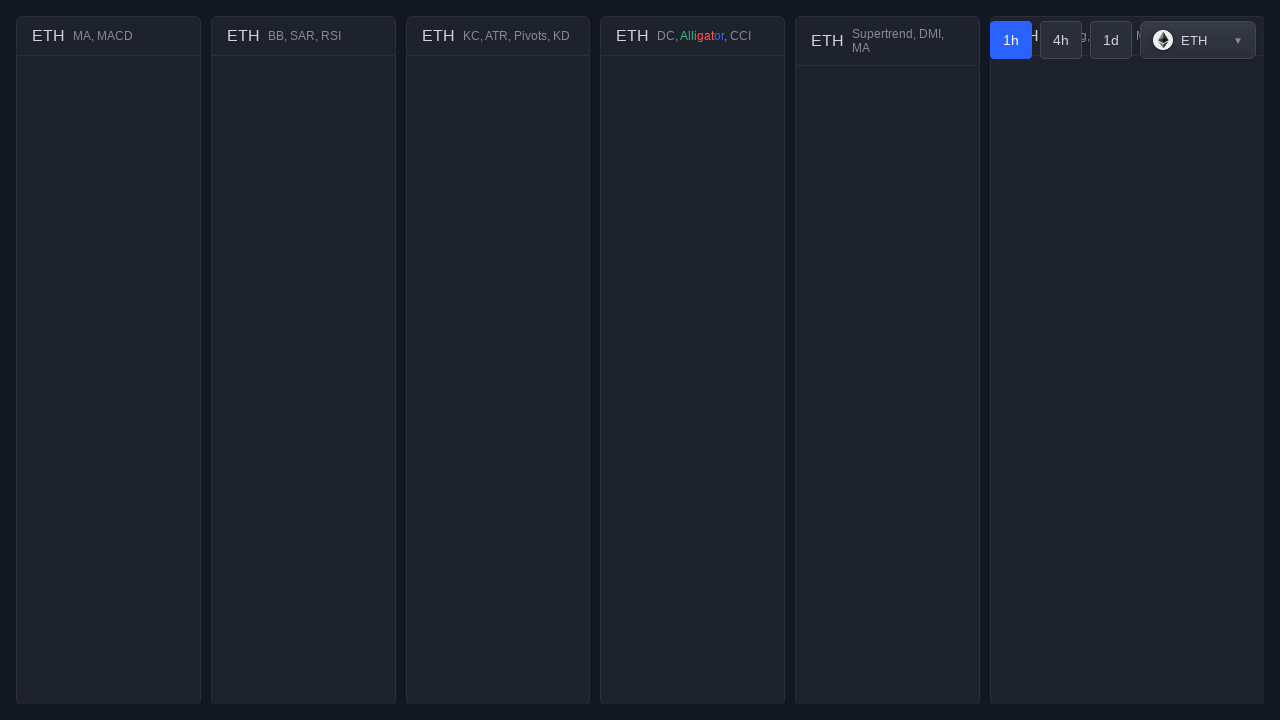